Tests handling of a JavaScript confirmation dialog by clicking the button, verifying the alert text, and dismissing it

Starting URL: https://the-internet.herokuapp.com/javascript_alerts

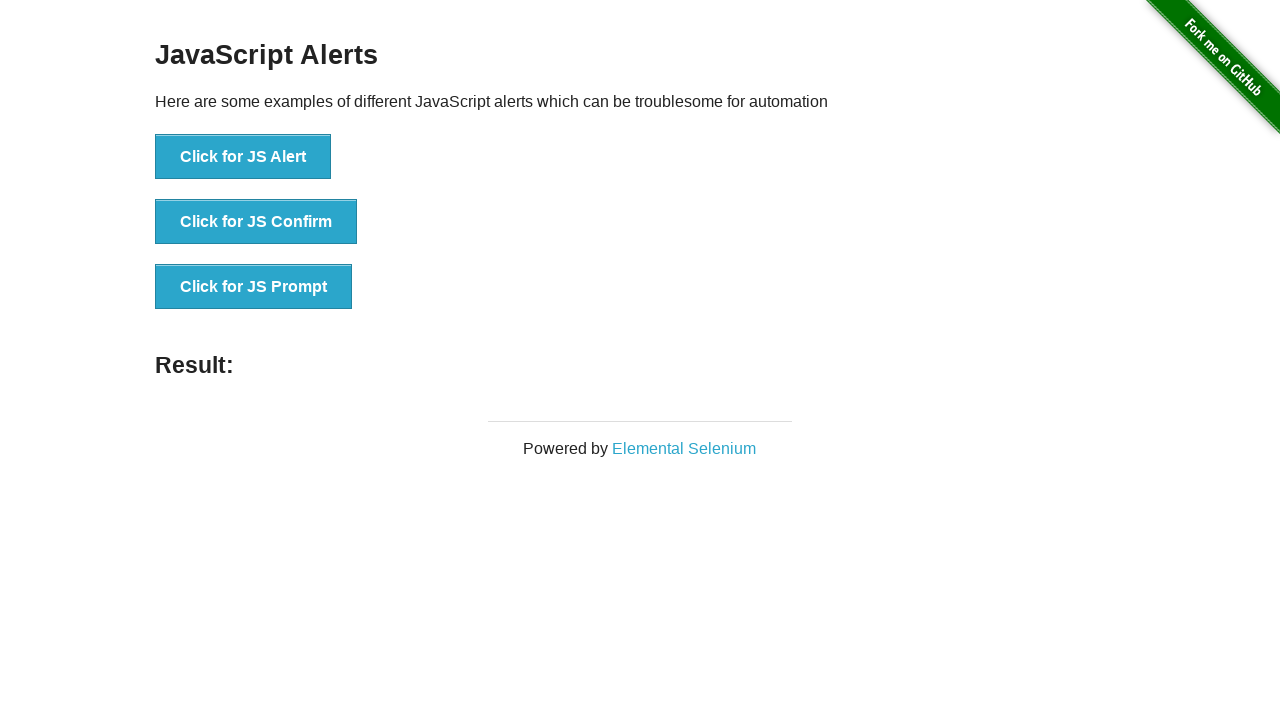

Clicked button to trigger JavaScript confirmation dialog at (256, 222) on xpath=//button[text()='Click for JS Confirm']
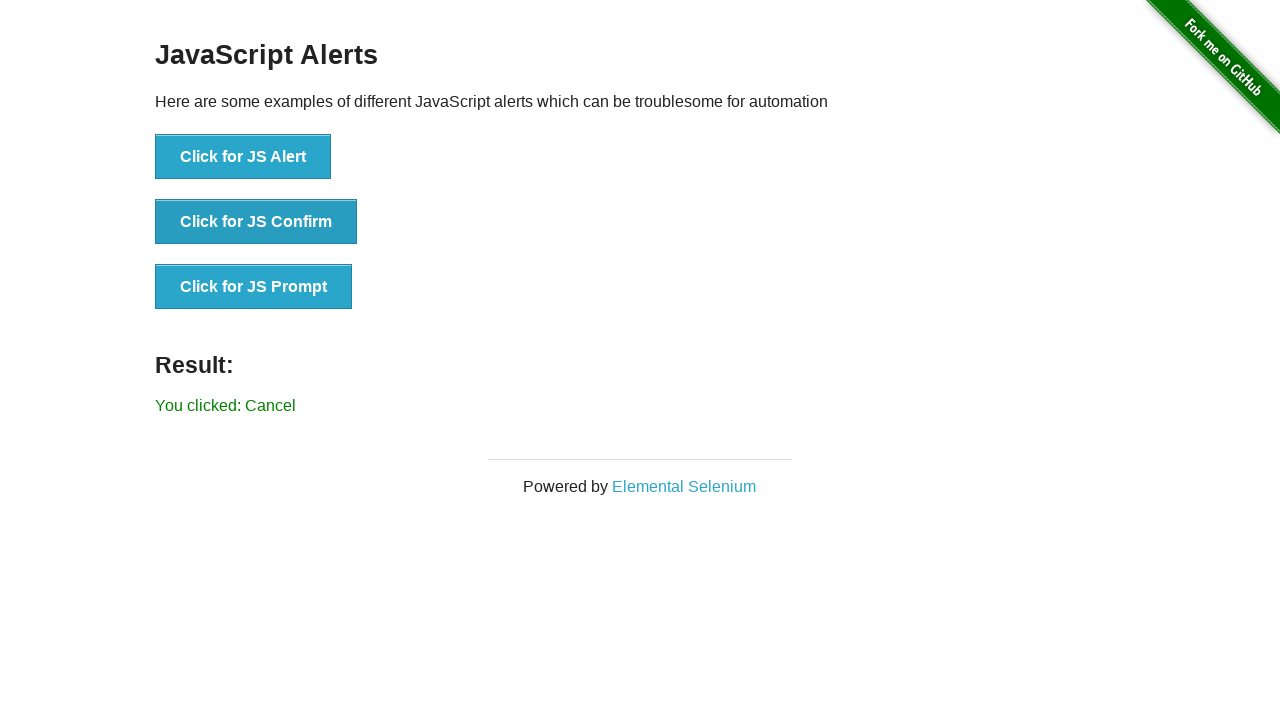

Set up dialog handler to dismiss confirmation alert
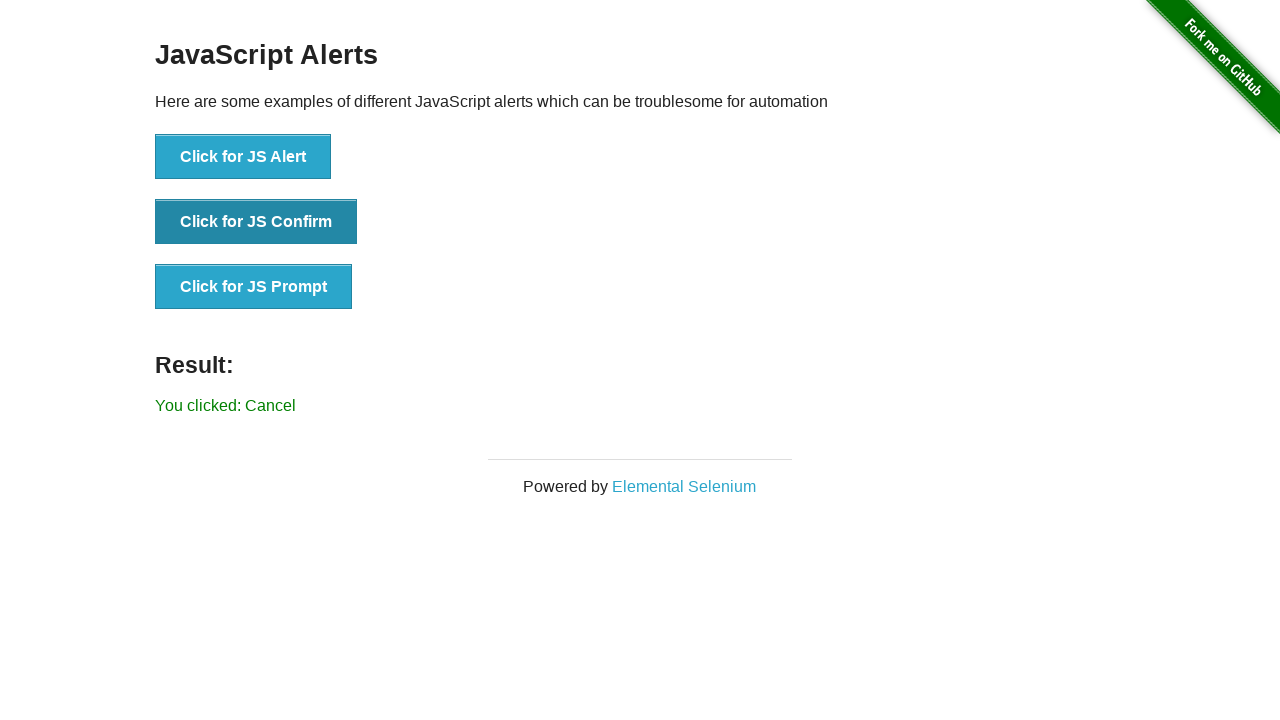

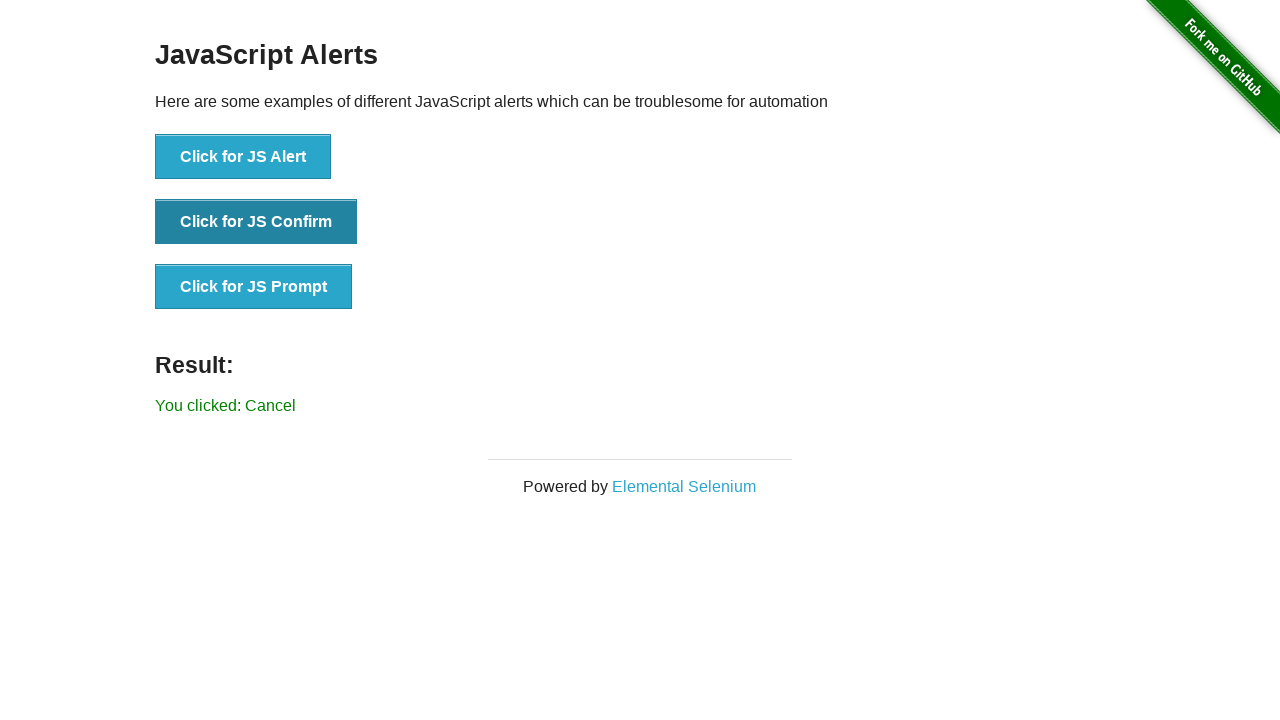